Tests nested iframe handling by verifying content in parent frame and then navigating to child frame within it

Starting URL: https://demoqa.com/alertsWindows

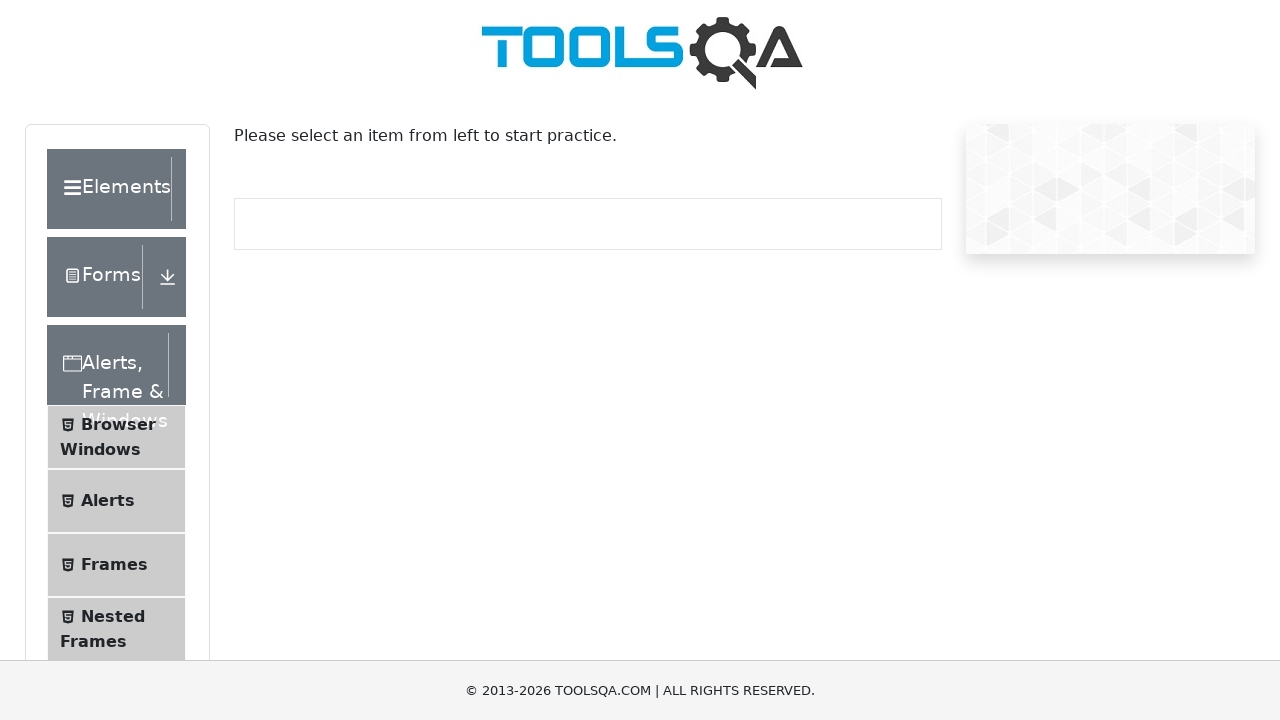

Scrolled down 200 pixels to reveal menu items
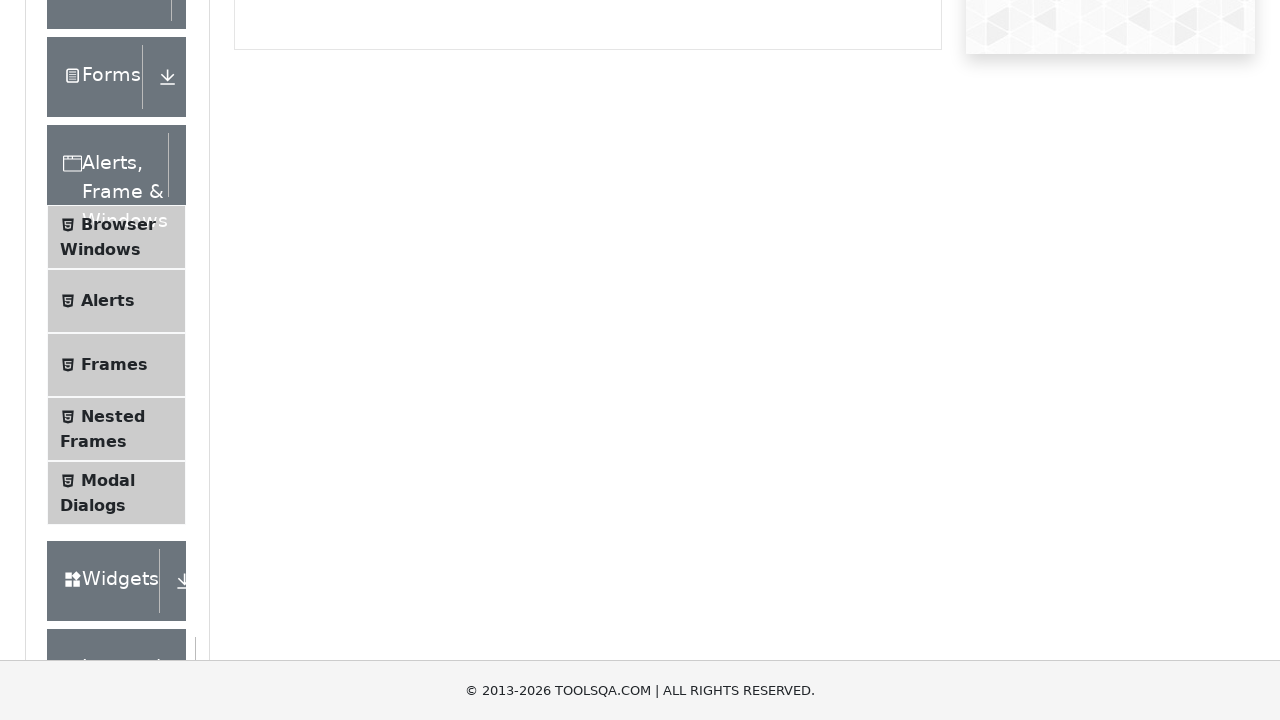

Clicked on 'Nested Frames' menu item at (113, 416) on text=Nested Frames
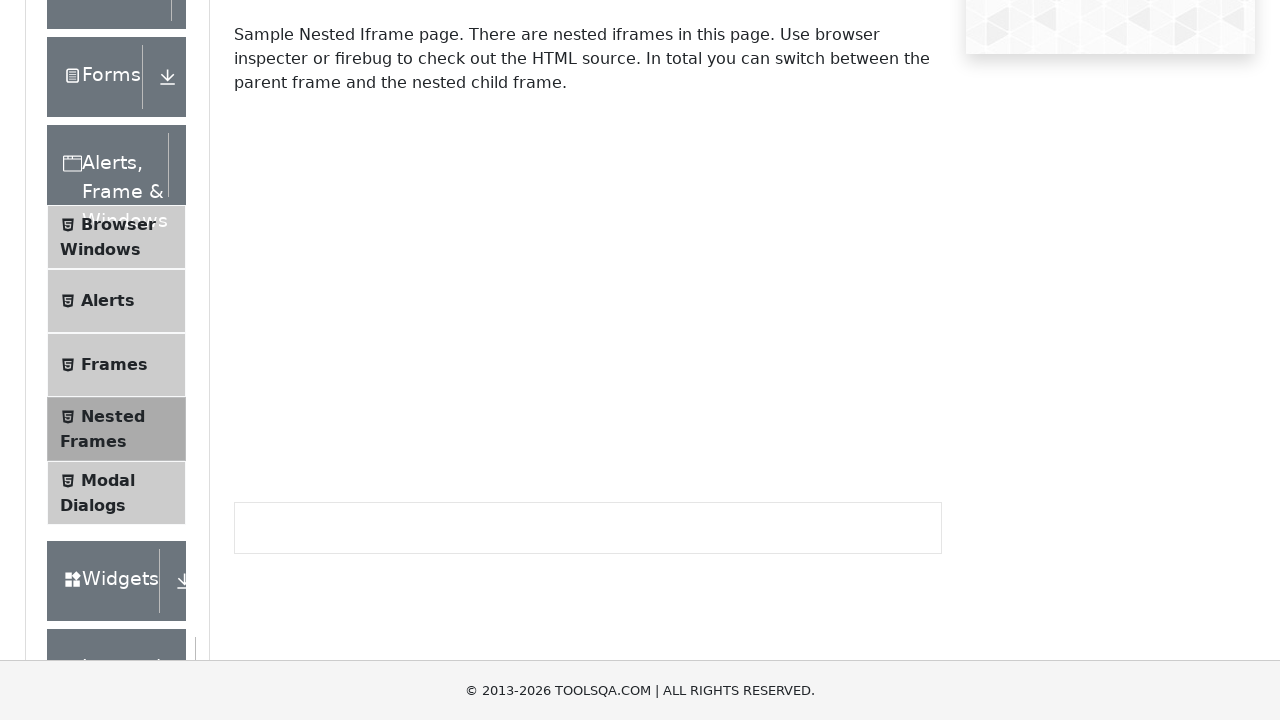

Located parent frame with ID 'frame1'
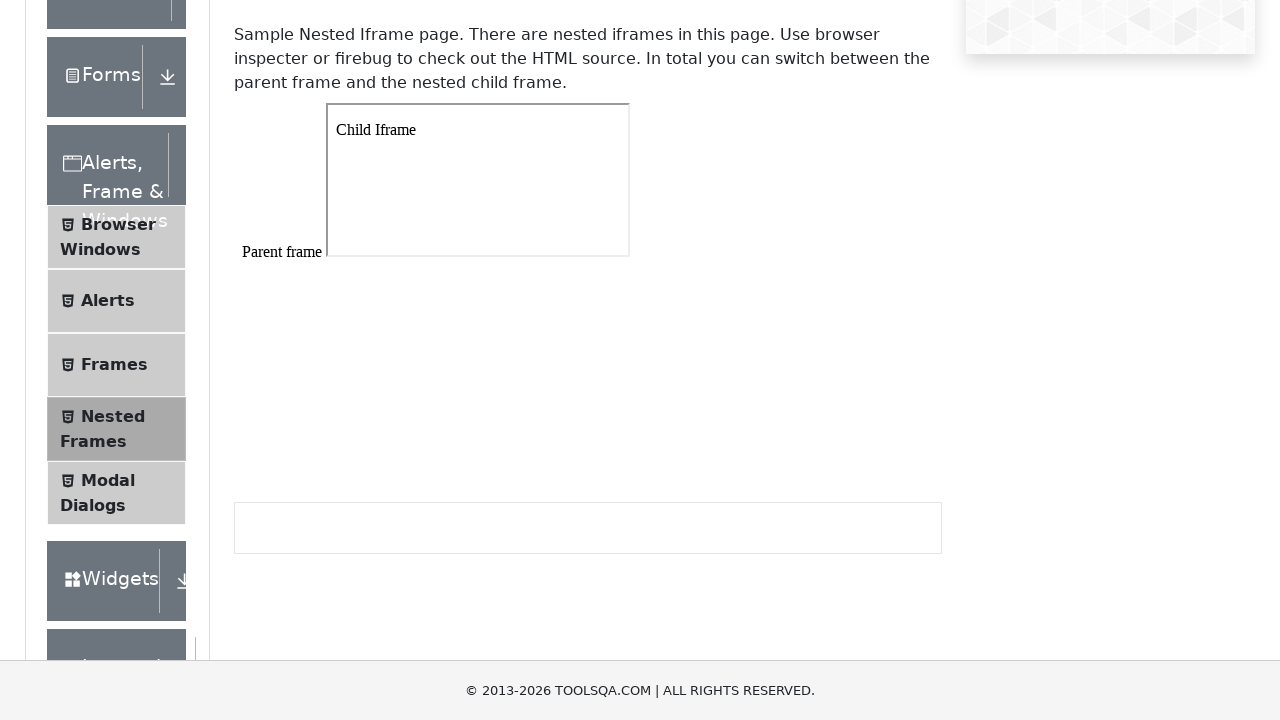

Retrieved text content from parent frame body
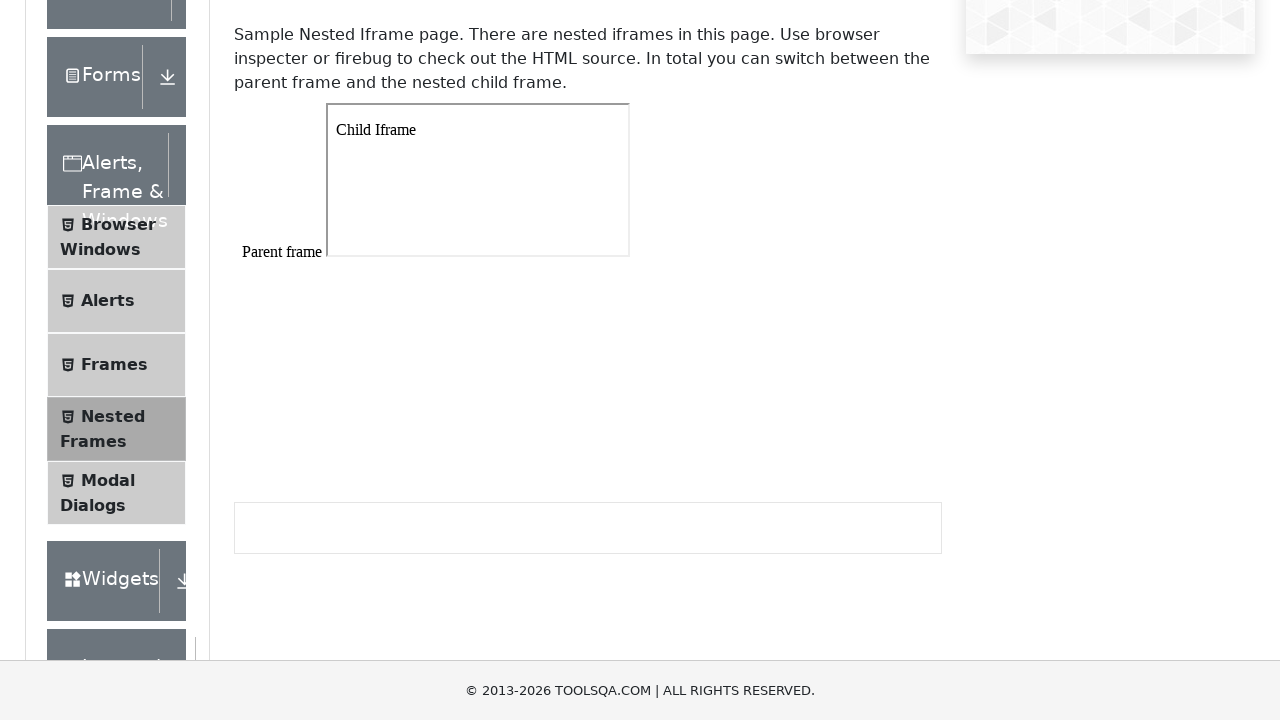

Verified 'Parent frame' text is present in parent frame
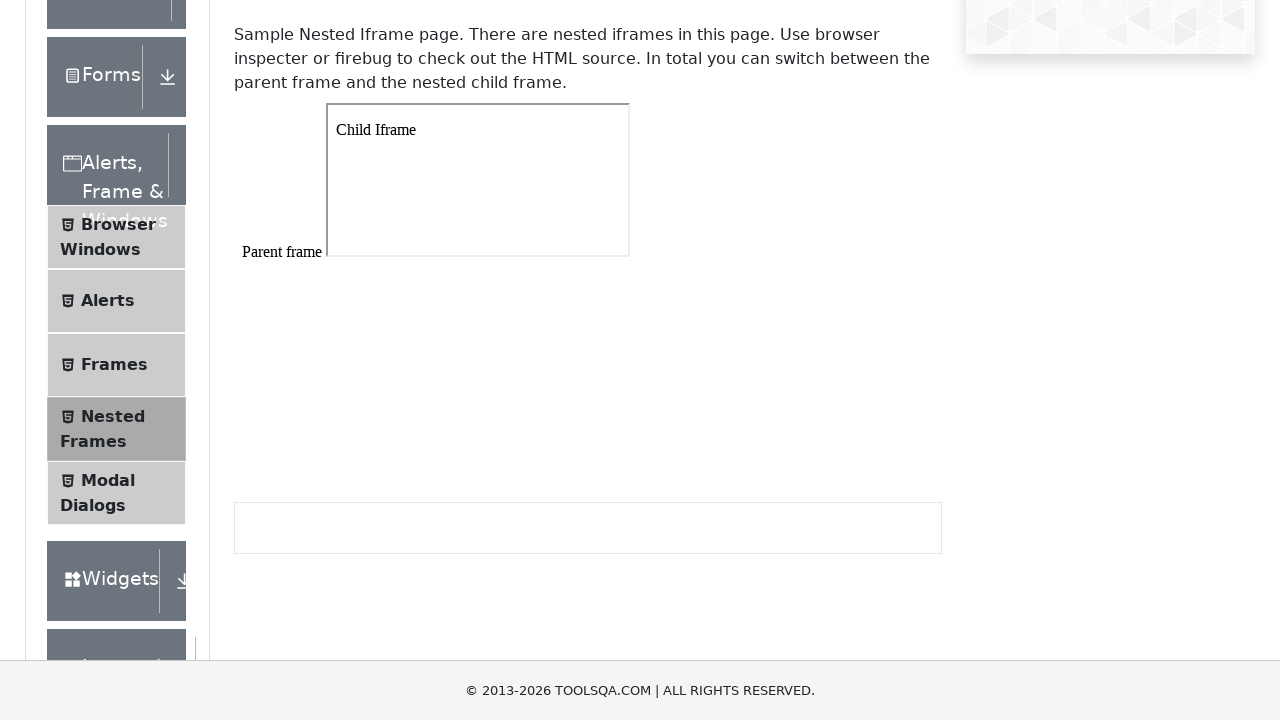

Located child iframe within parent frame
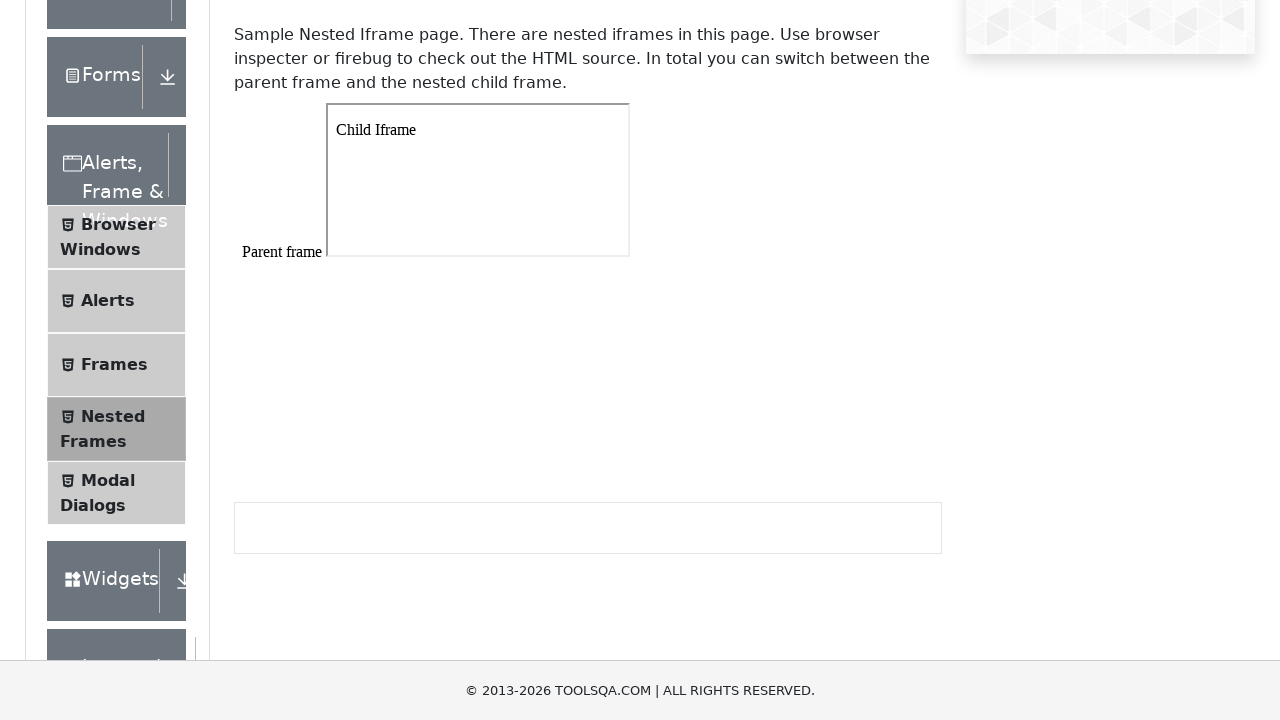

Retrieved text content from paragraph element in child frame
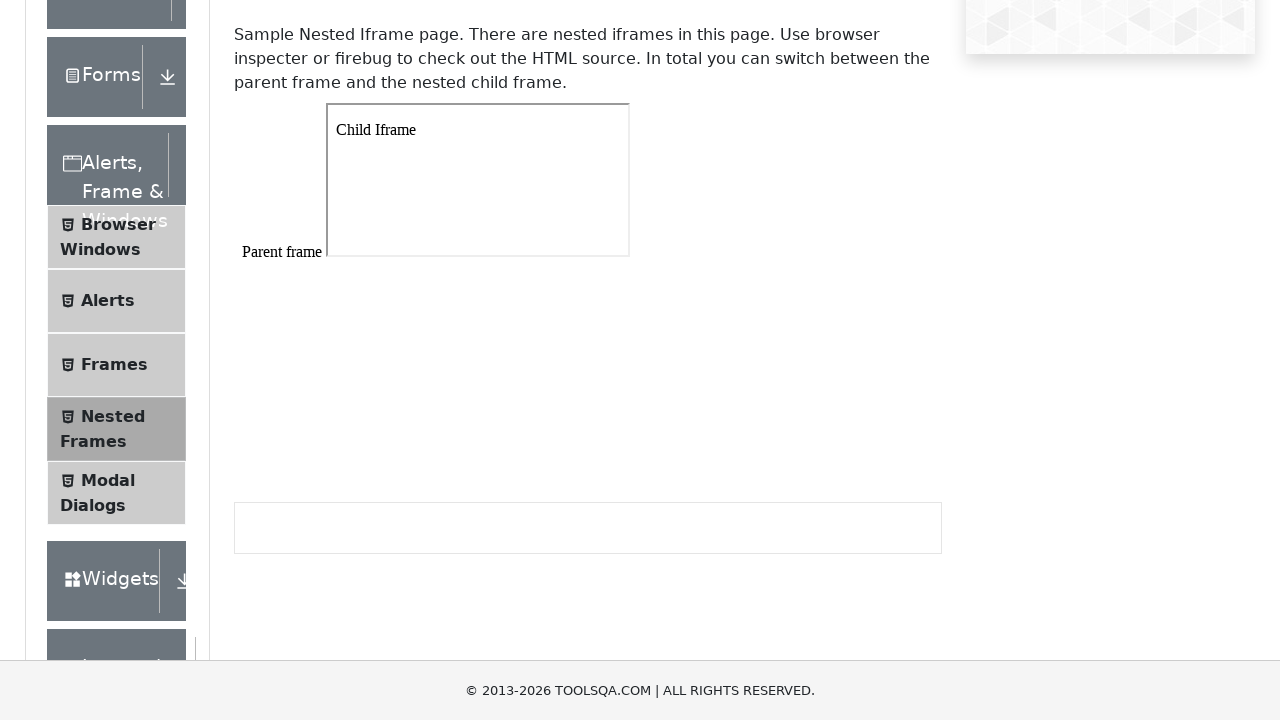

Verified child frame contains exactly 'Child Iframe' text
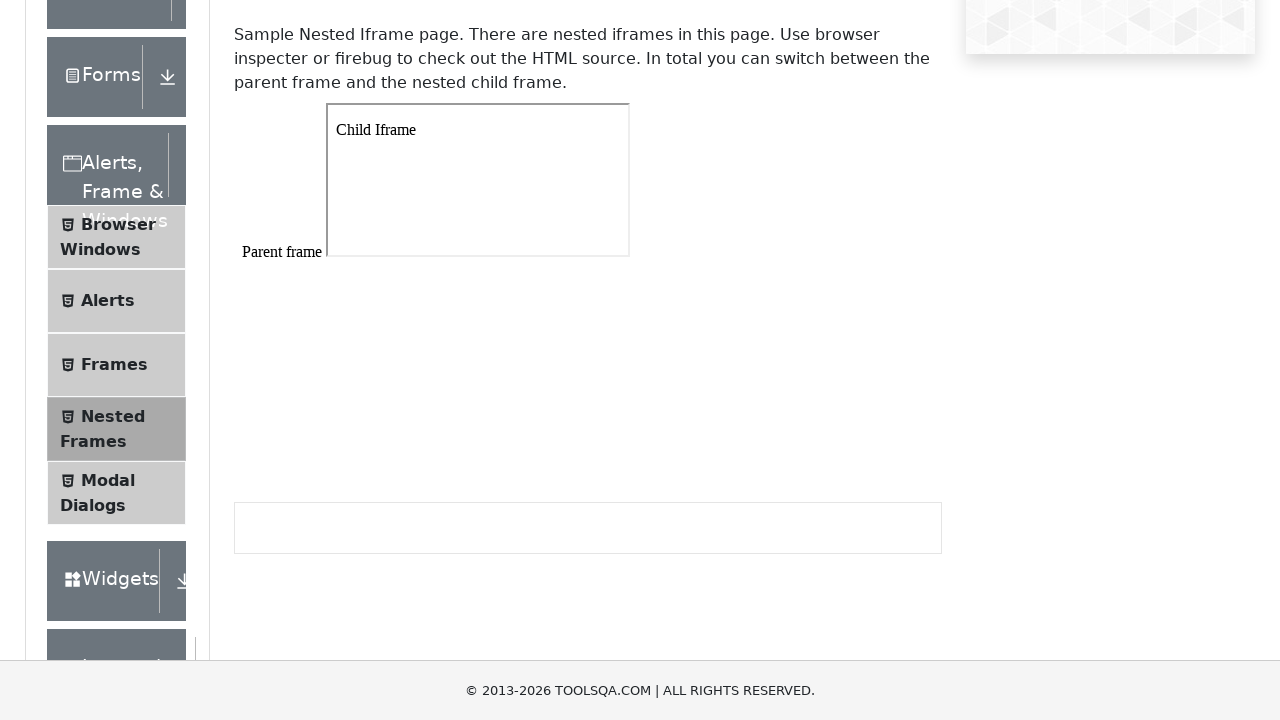

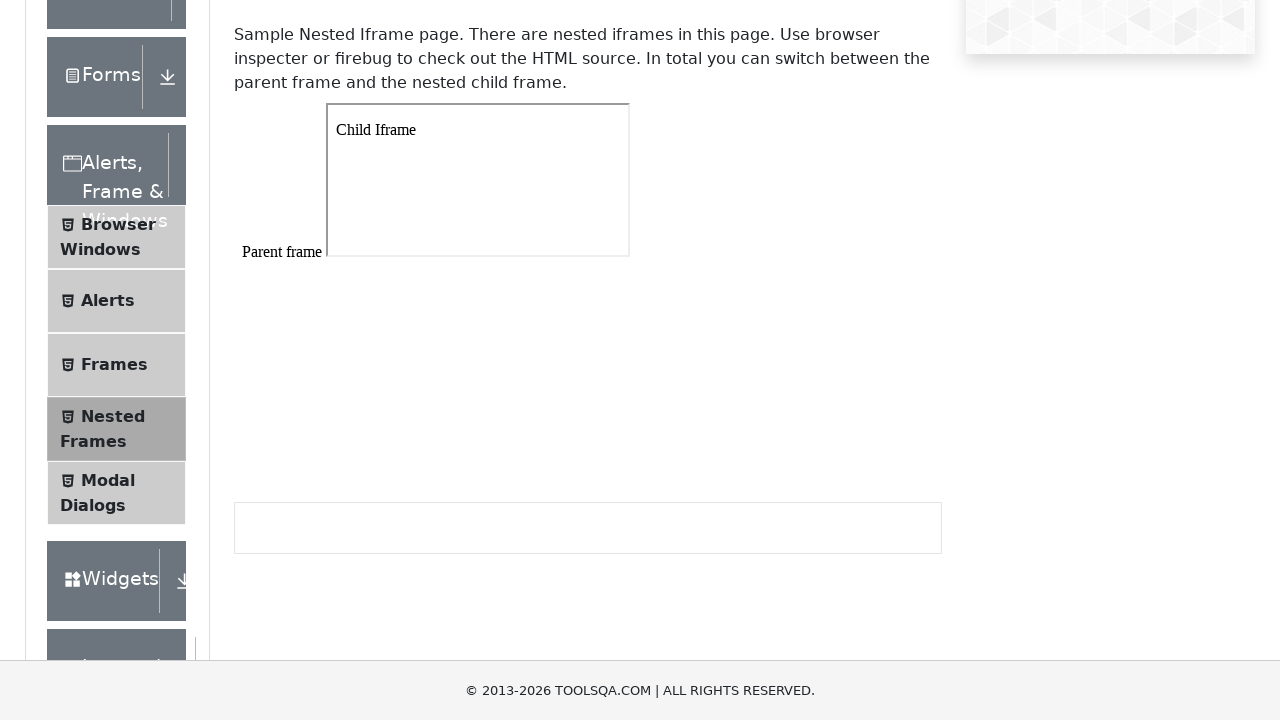